Tests page loading and scrolling behavior on time.gov by navigating to the page and scrolling to the bottom

Starting URL: https://time.gov

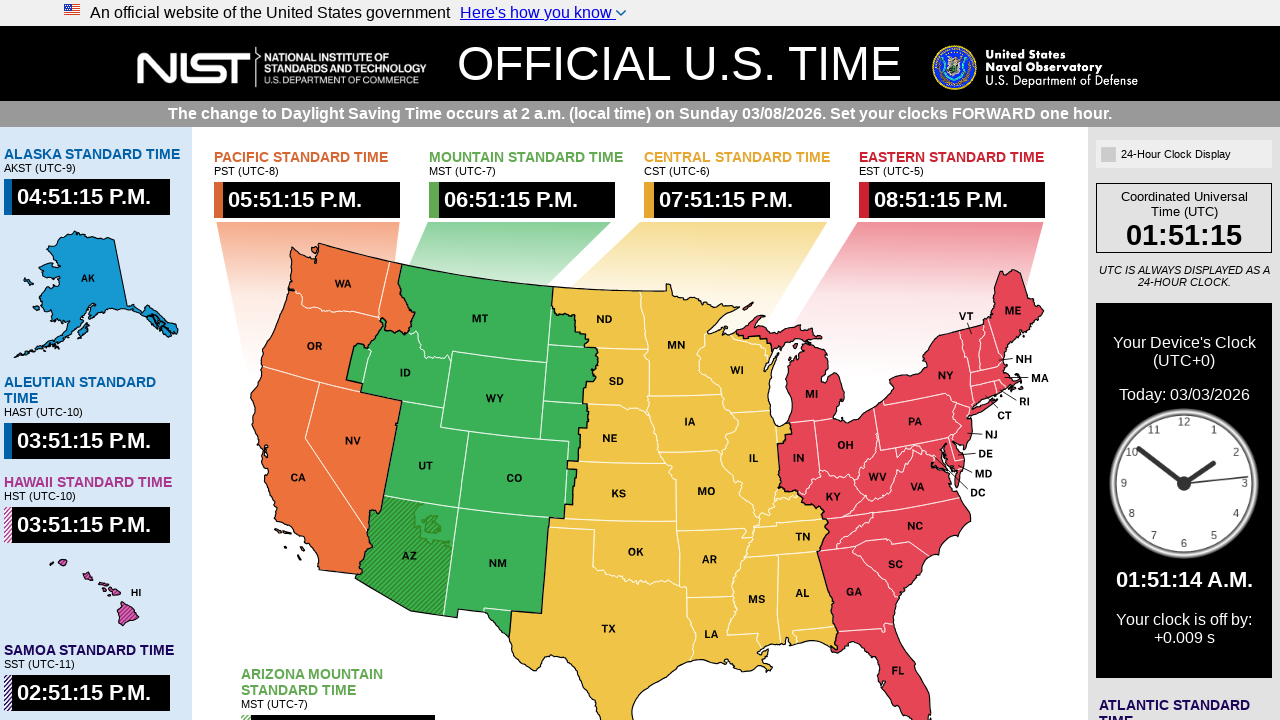

Scrolled to the bottom of the page
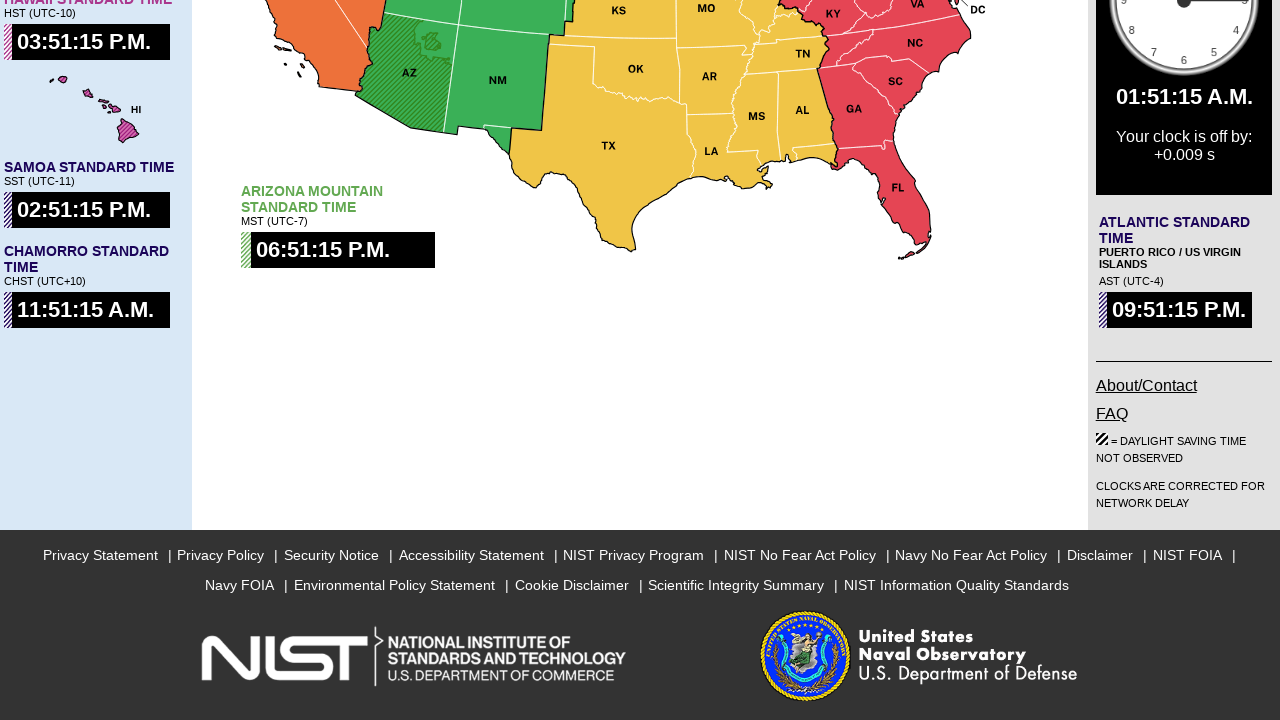

Waited 2 seconds for dynamic content to load after scrolling
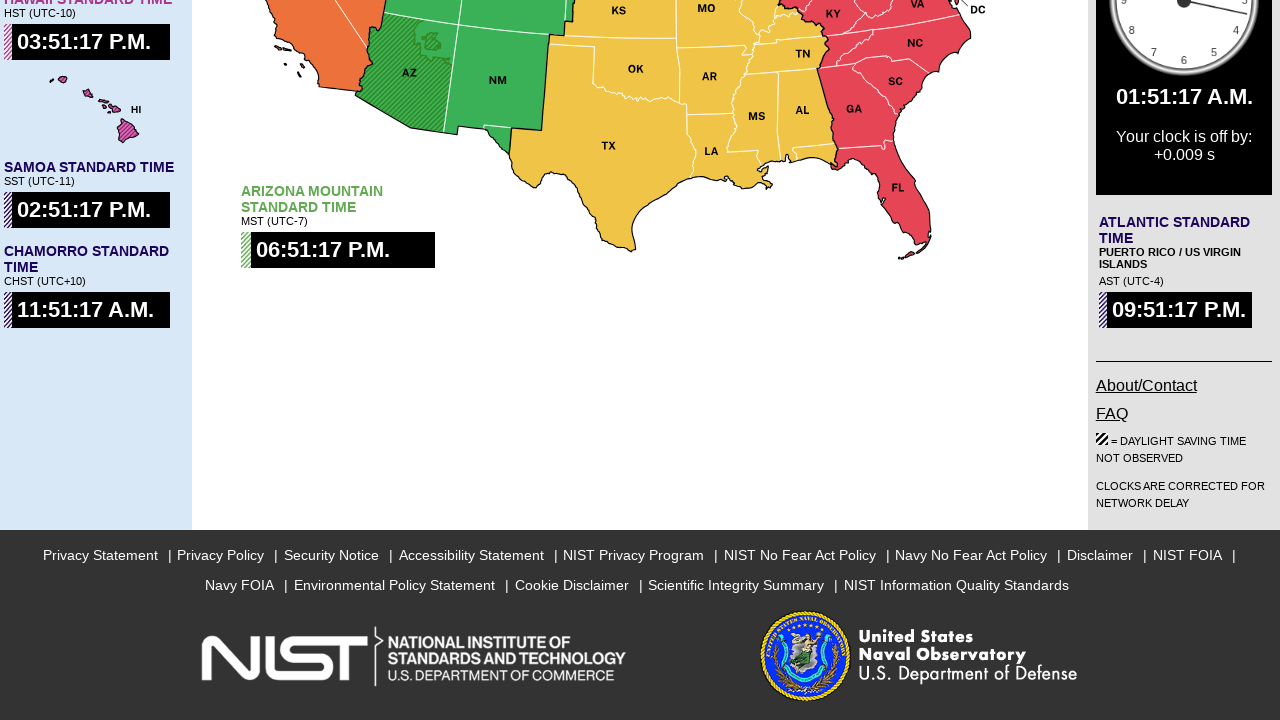

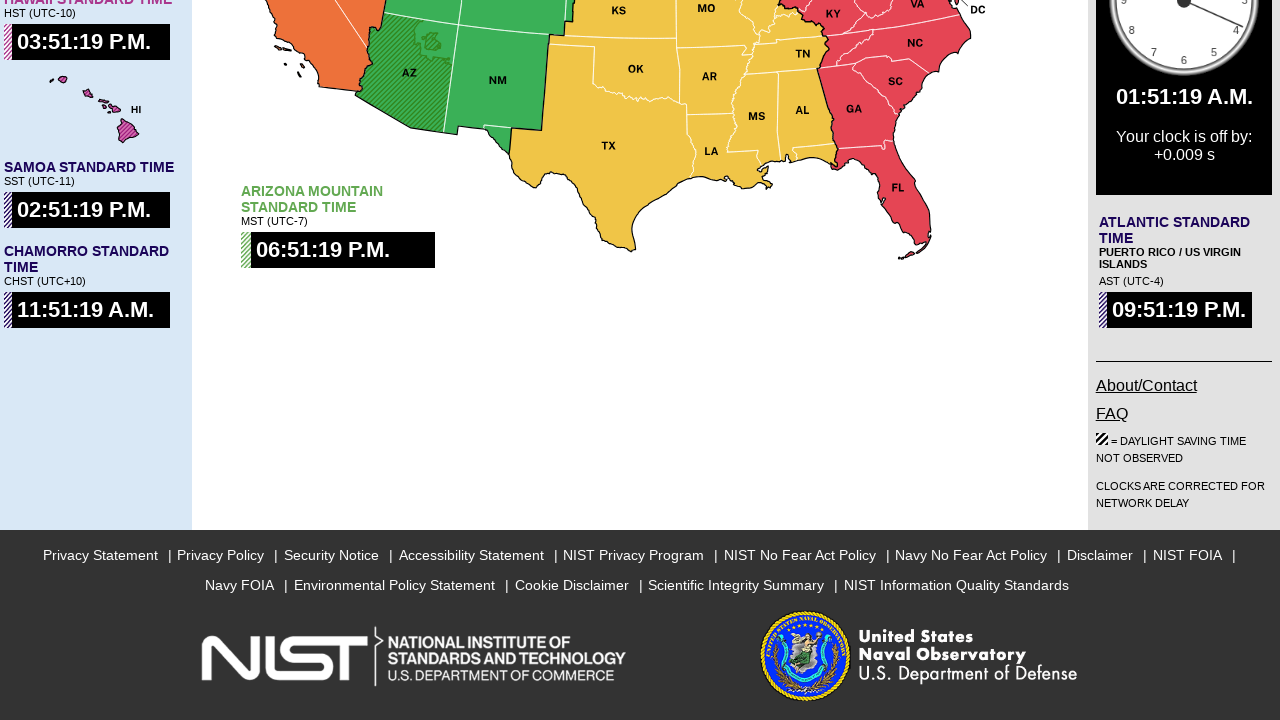